From the HTML Tutorial page, clicks the Next button and verifies the HTML Introduction page opens

Starting URL: https://www.w3schools.com/html/default.asp

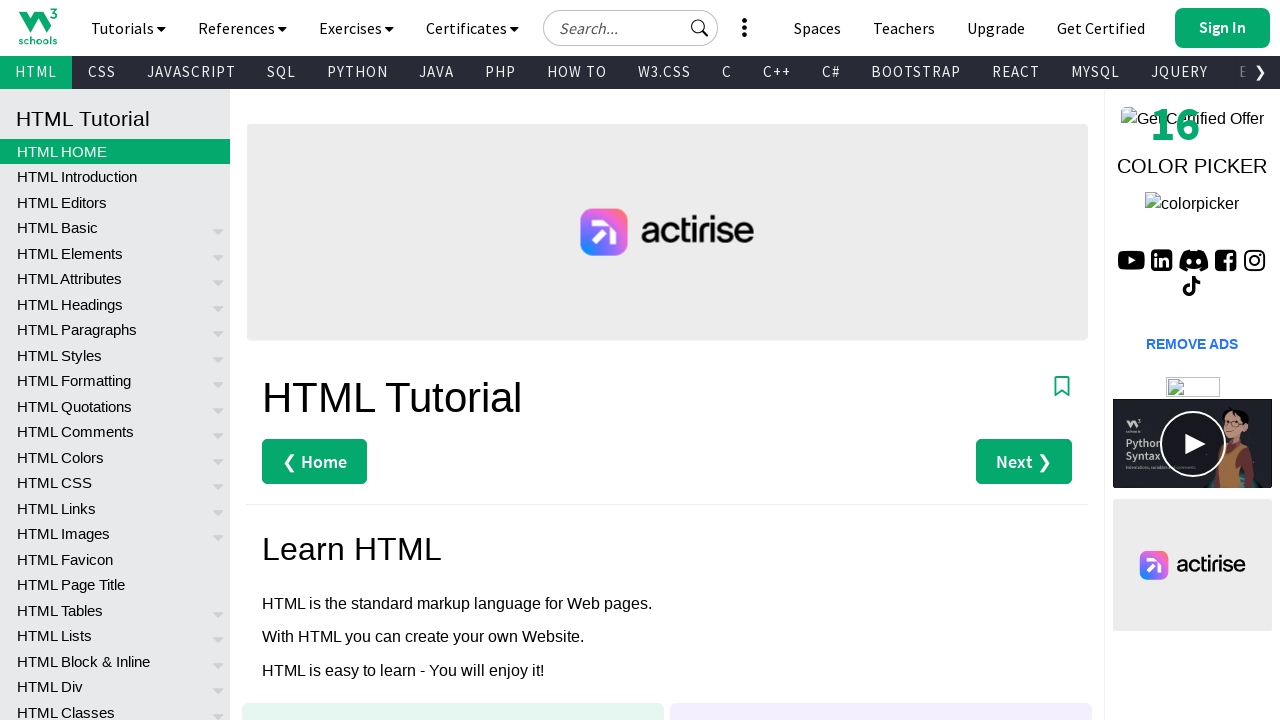

Navigated to HTML Tutorial page
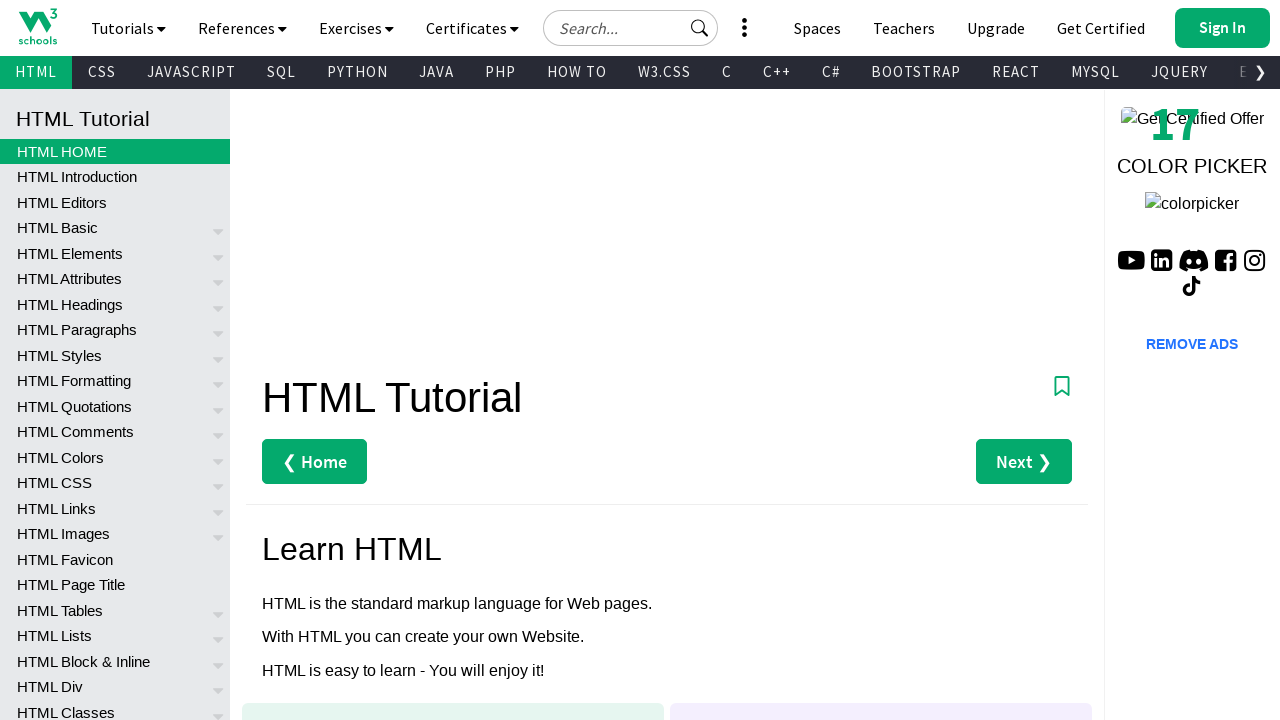

Clicked Next button on HTML Tutorial page at (1024, 462) on a:has-text('Next')
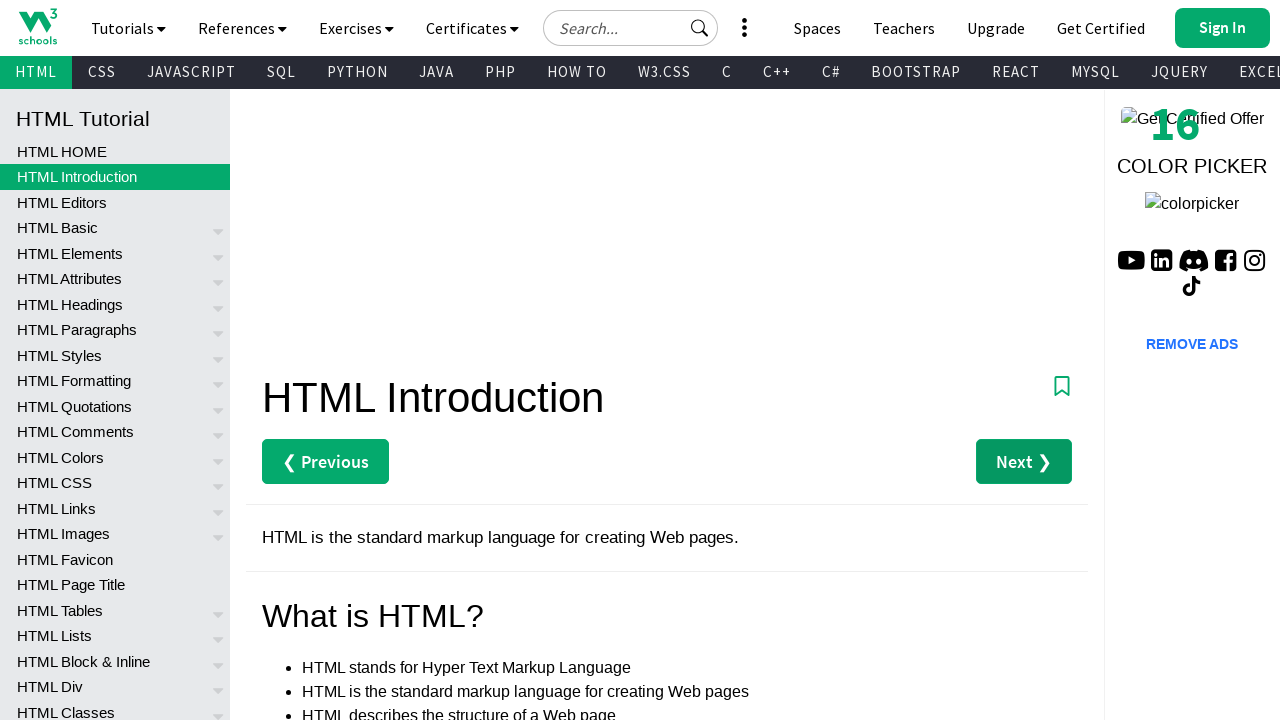

HTML Introduction page loaded successfully
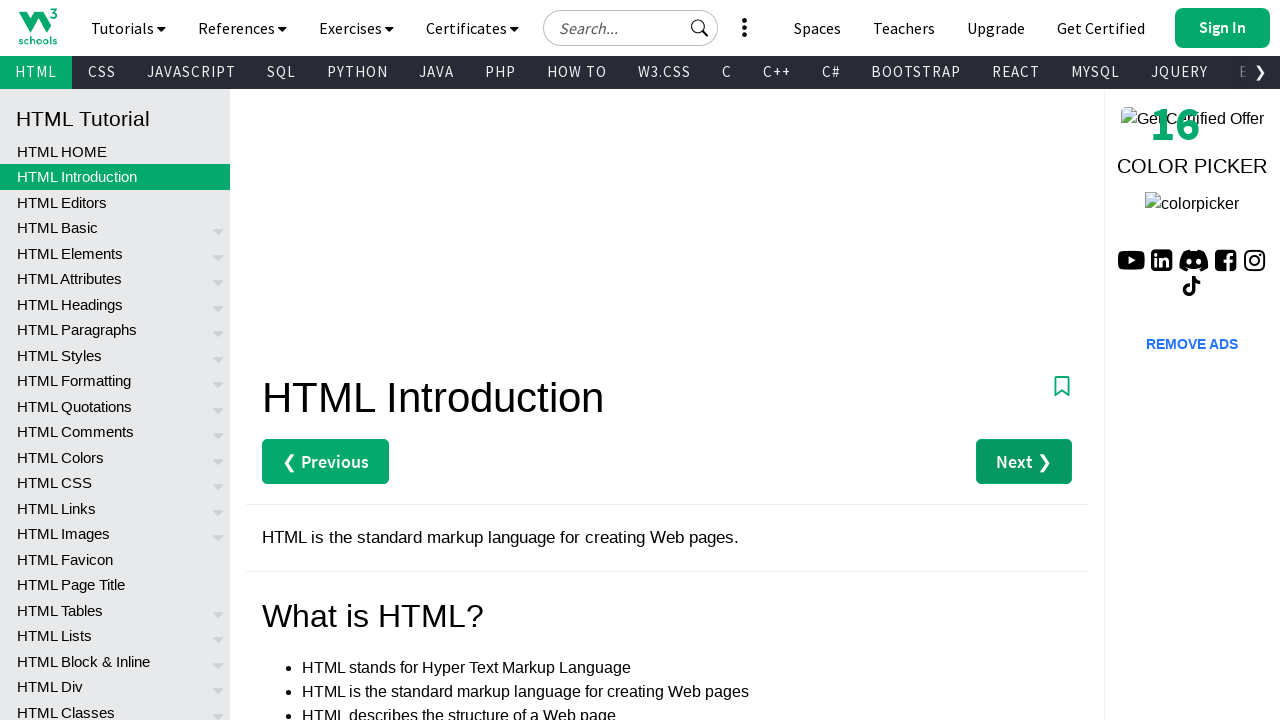

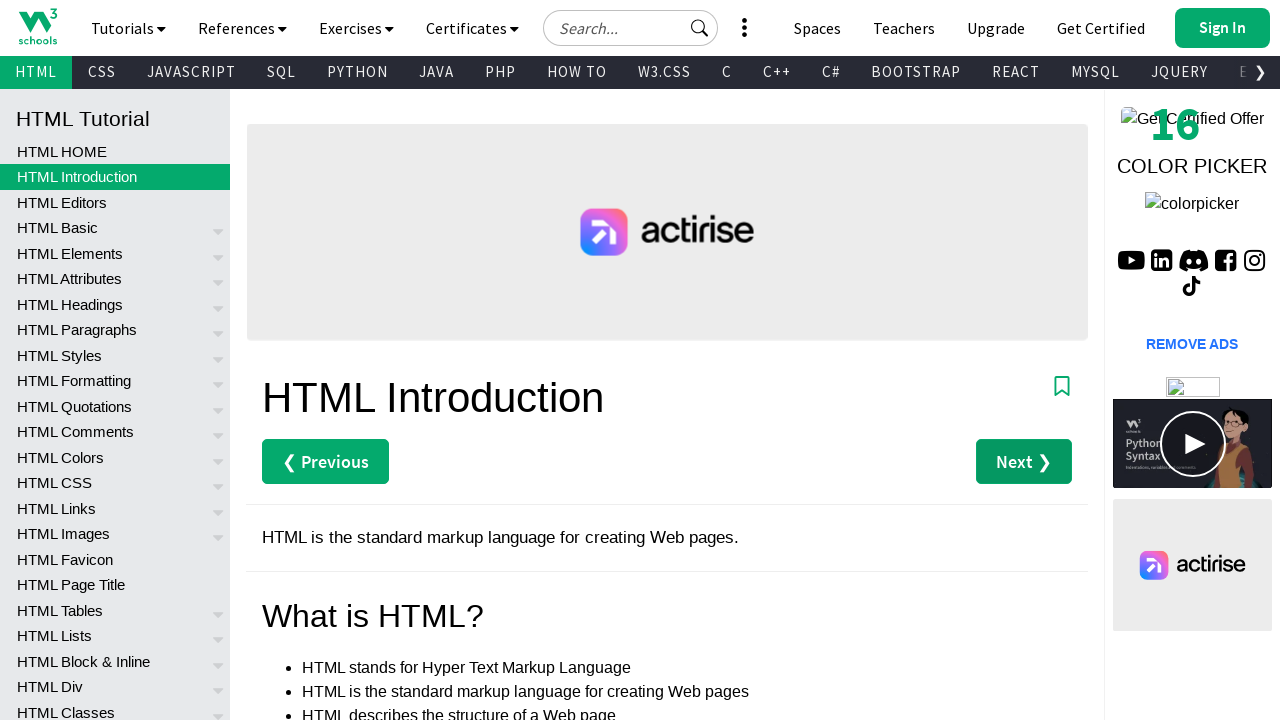